Tests Woolworths catalog navigation by entering postcode 3030, selecting a store, and opening the Weekly Catalogue VIC

Starting URL: https://www.woolworths.com.au/

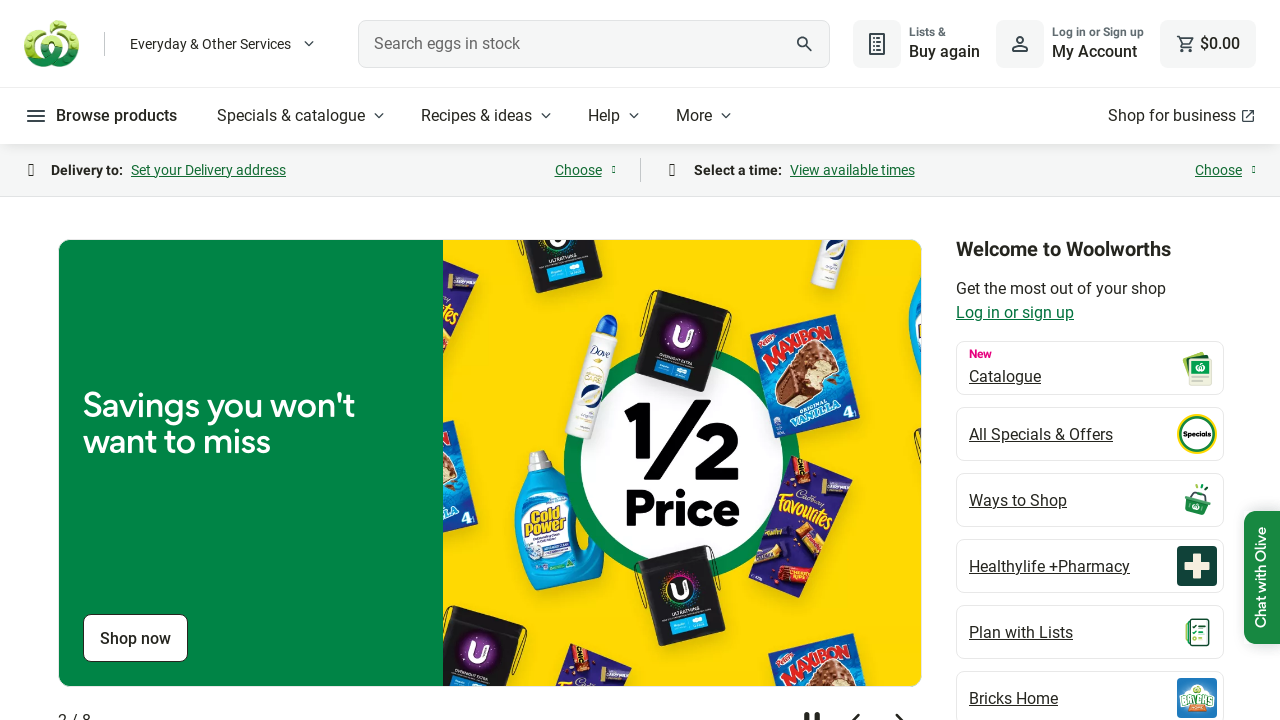

Clicked on Specials & catalogue menu button at (303, 116) on internal:role=button[name="Specials & catalogue"i]
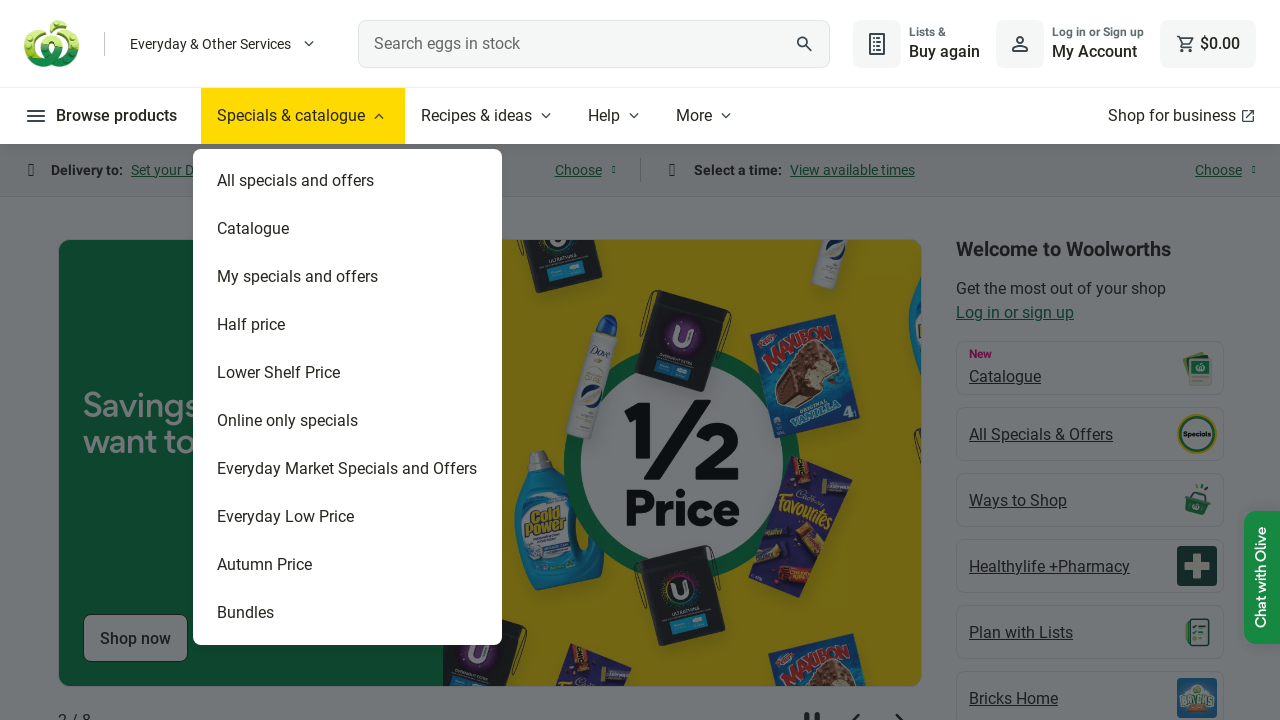

Clicked on Catalogue option at (348, 229) on internal:text="Catalogue"s >> nth=1
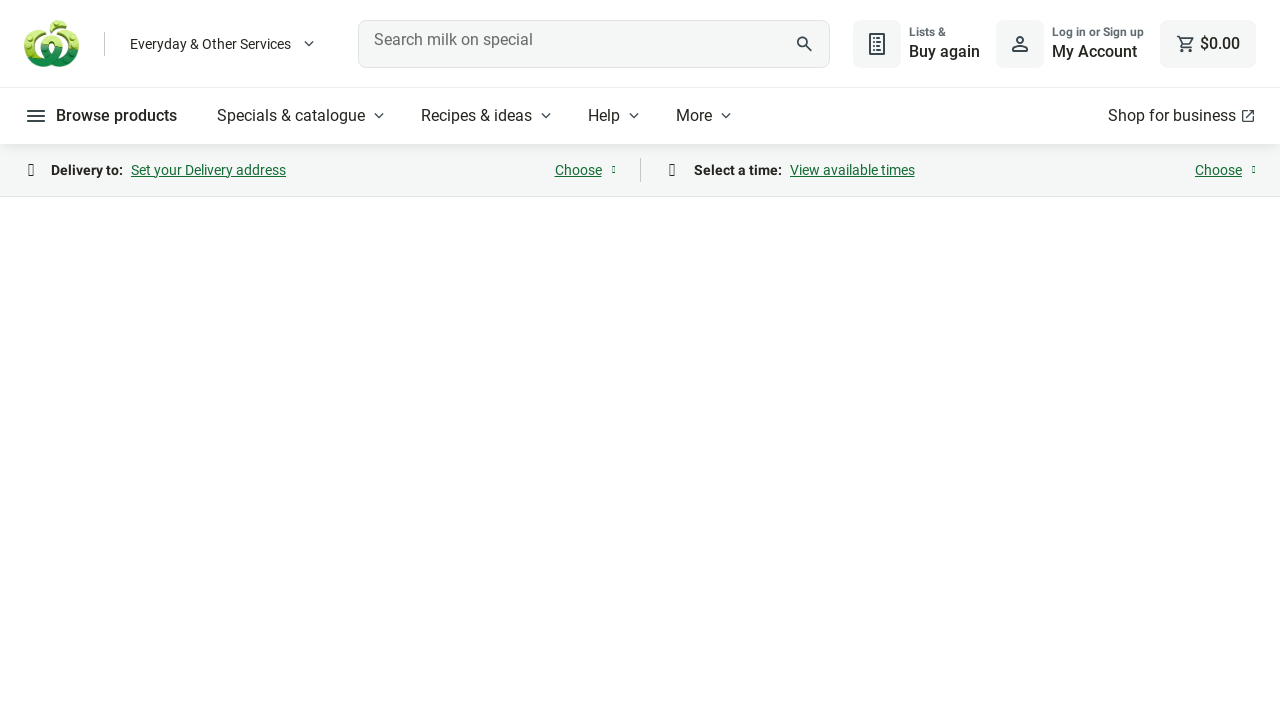

Entered postcode 3030 in the postcode field on internal:attr=[placeholder="Enter postcode or suburb"i]
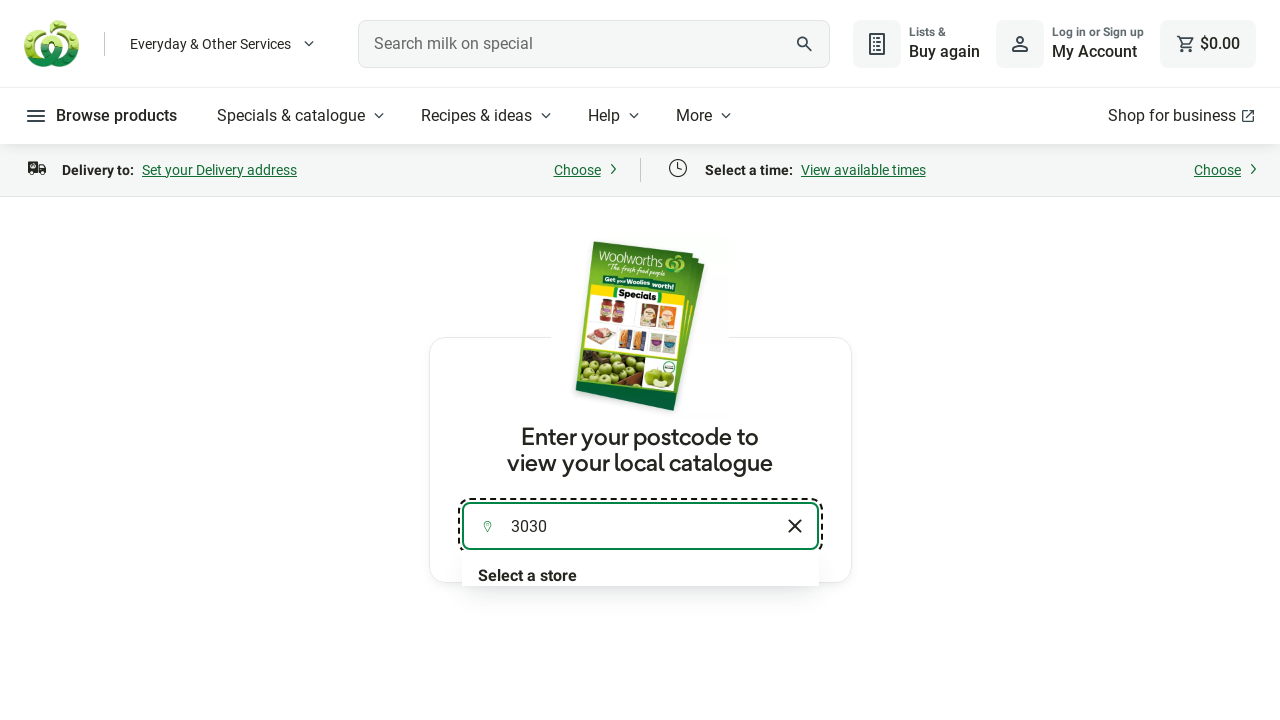

Clicked on the store listbox to select a store at (640, 171) on internal:role=listbox[name="Find a store"i] >> nth=0
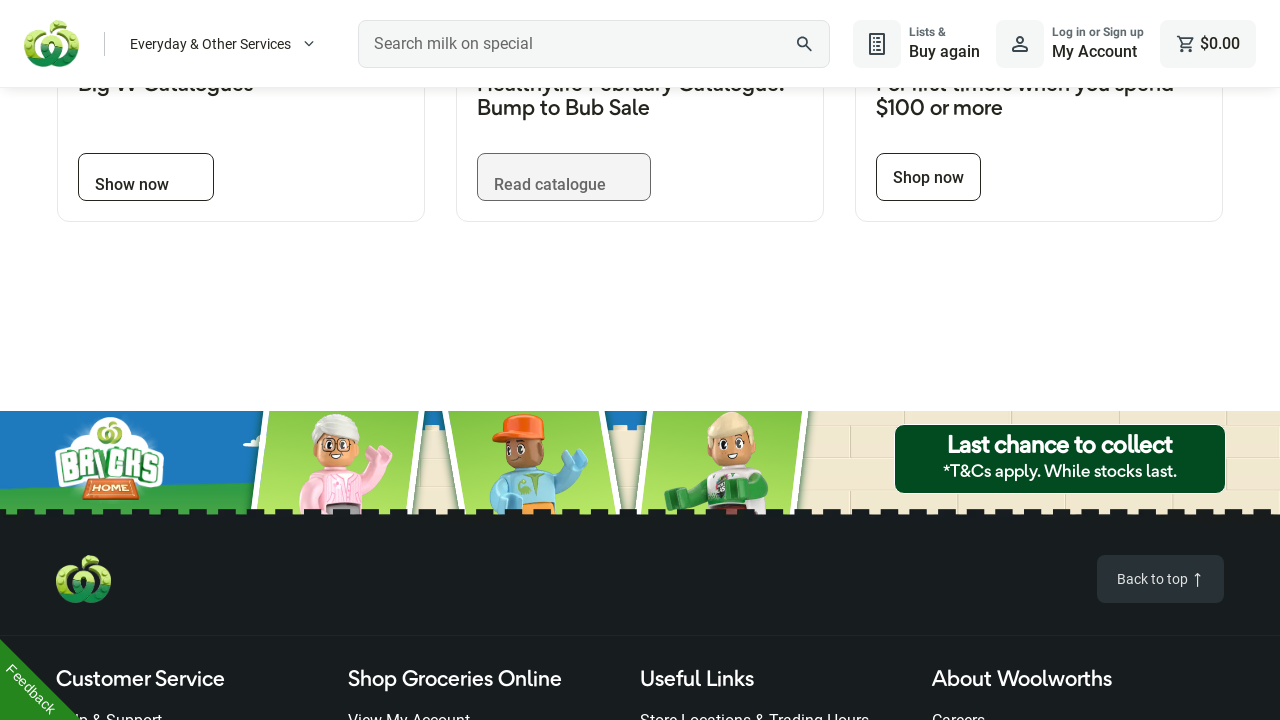

Weekly Catalogue VIC link is now visible
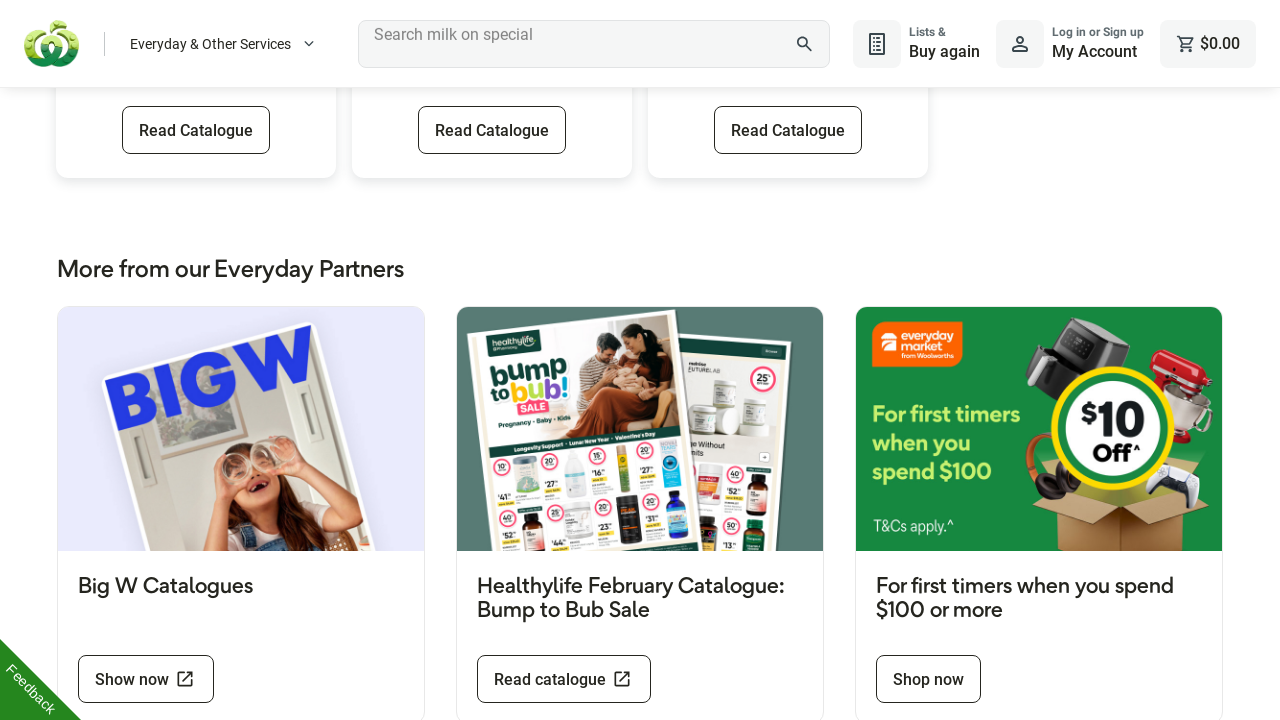

Clicked on Weekly Catalogue VIC link at (196, 130) on internal:role=link[name="Weekly Catalogue VIC"i] >> nth=0
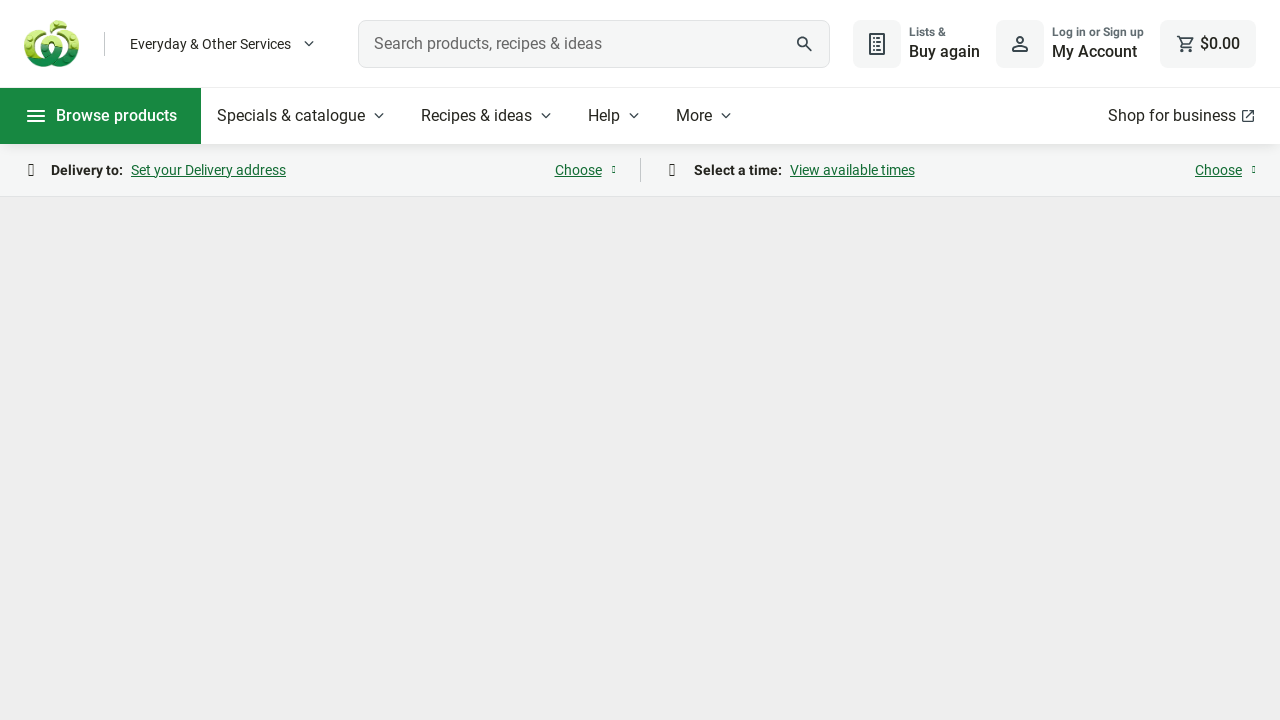

Page load state completed
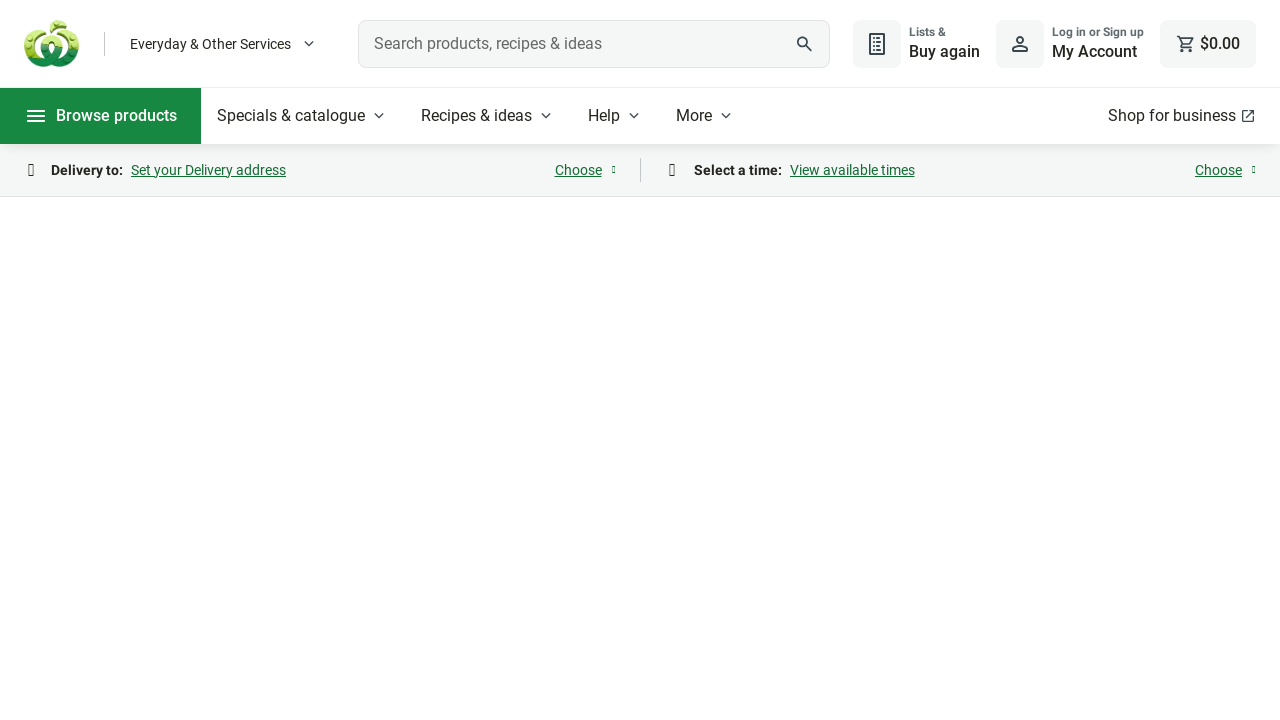

Catalogue slides loaded and first slide link is visible
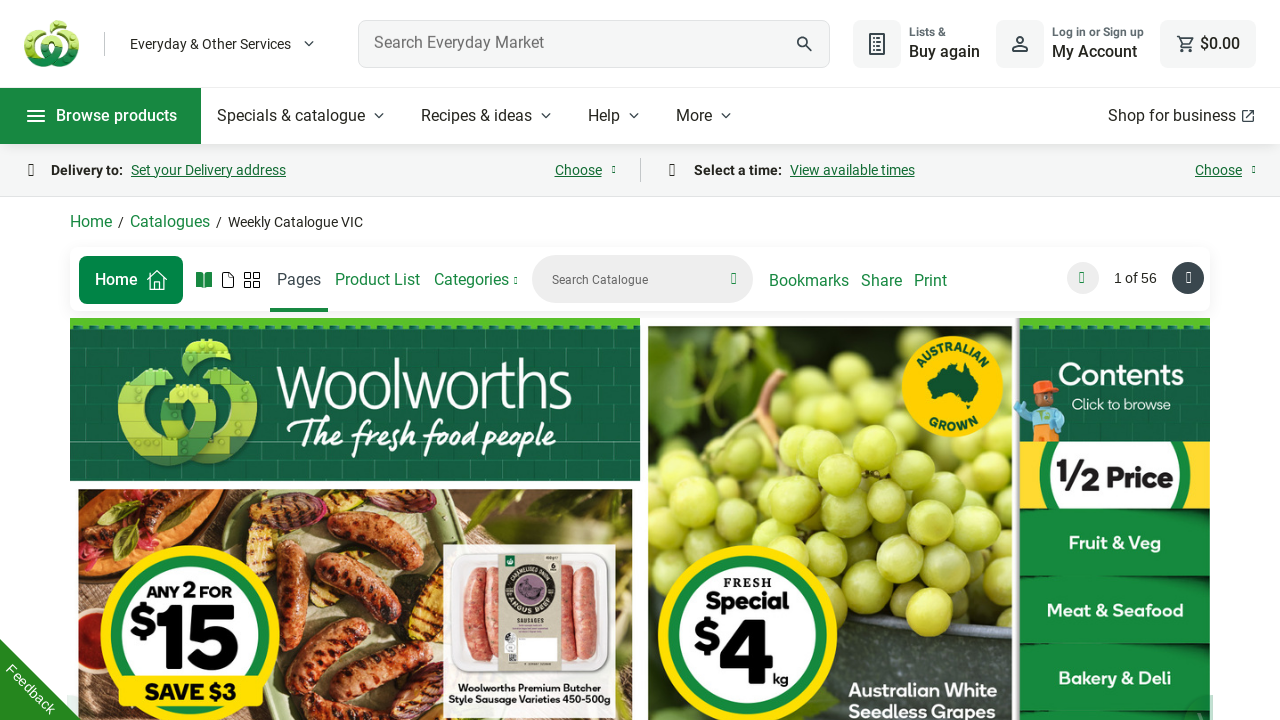

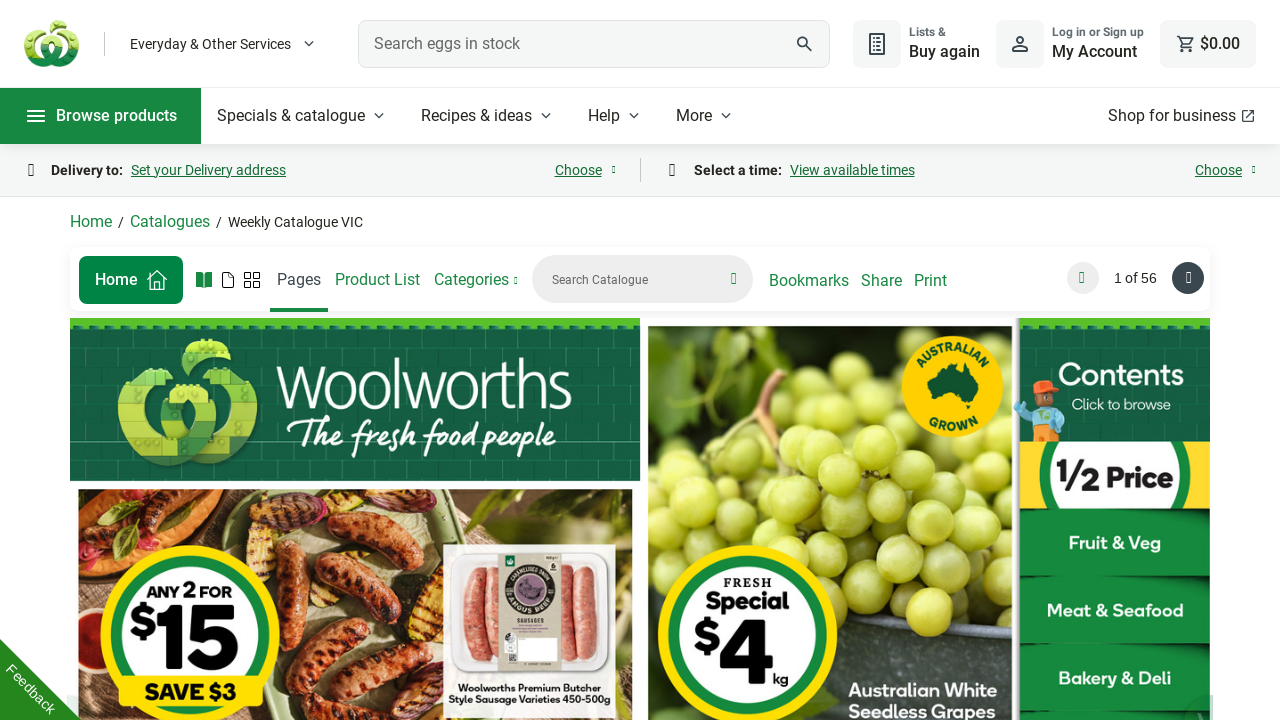